Tests un-marking completed items by unchecking their checkboxes

Starting URL: https://demo.playwright.dev/todomvc

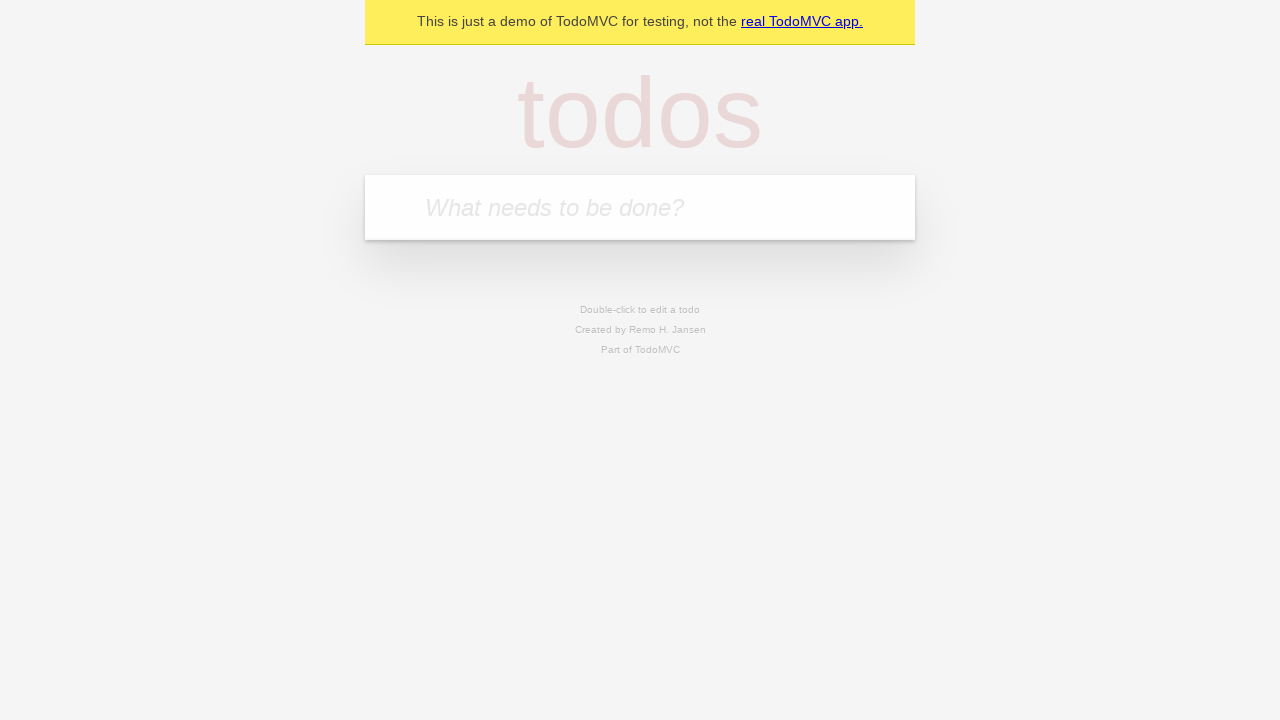

Filled input field with 'buy some cheese' on internal:attr=[placeholder="What needs to be done?"i]
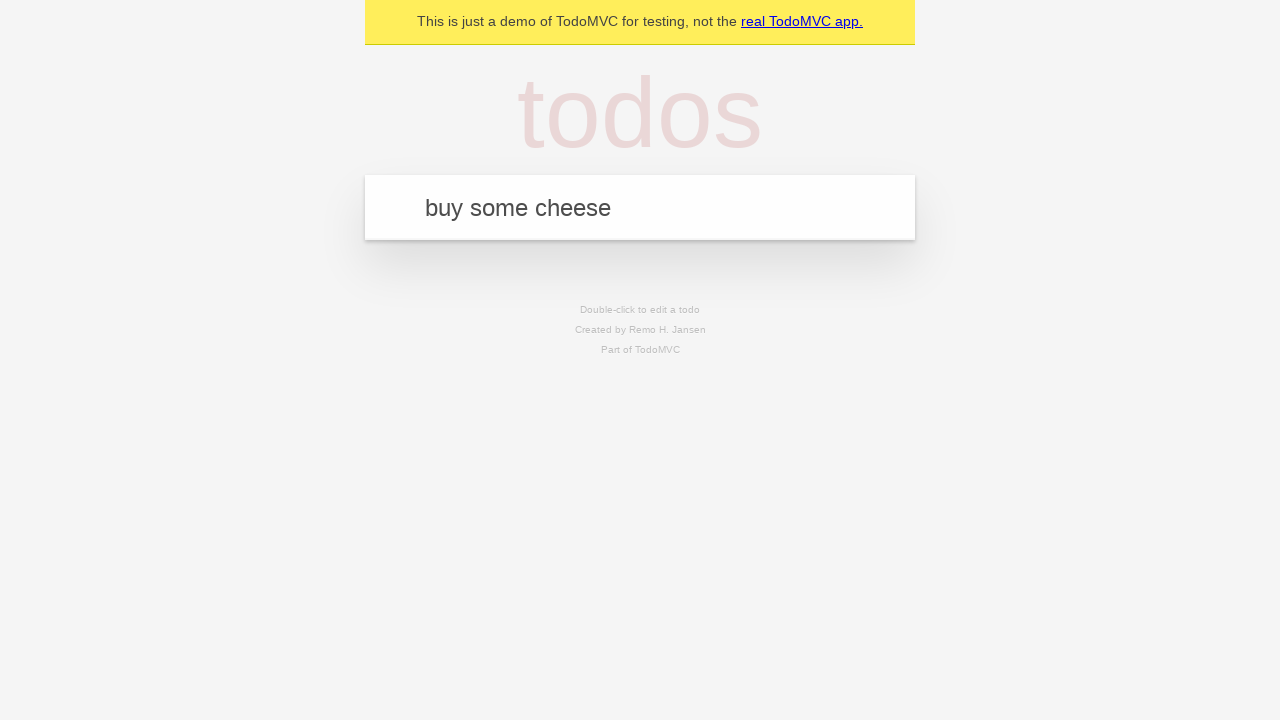

Pressed Enter to create first todo item on internal:attr=[placeholder="What needs to be done?"i]
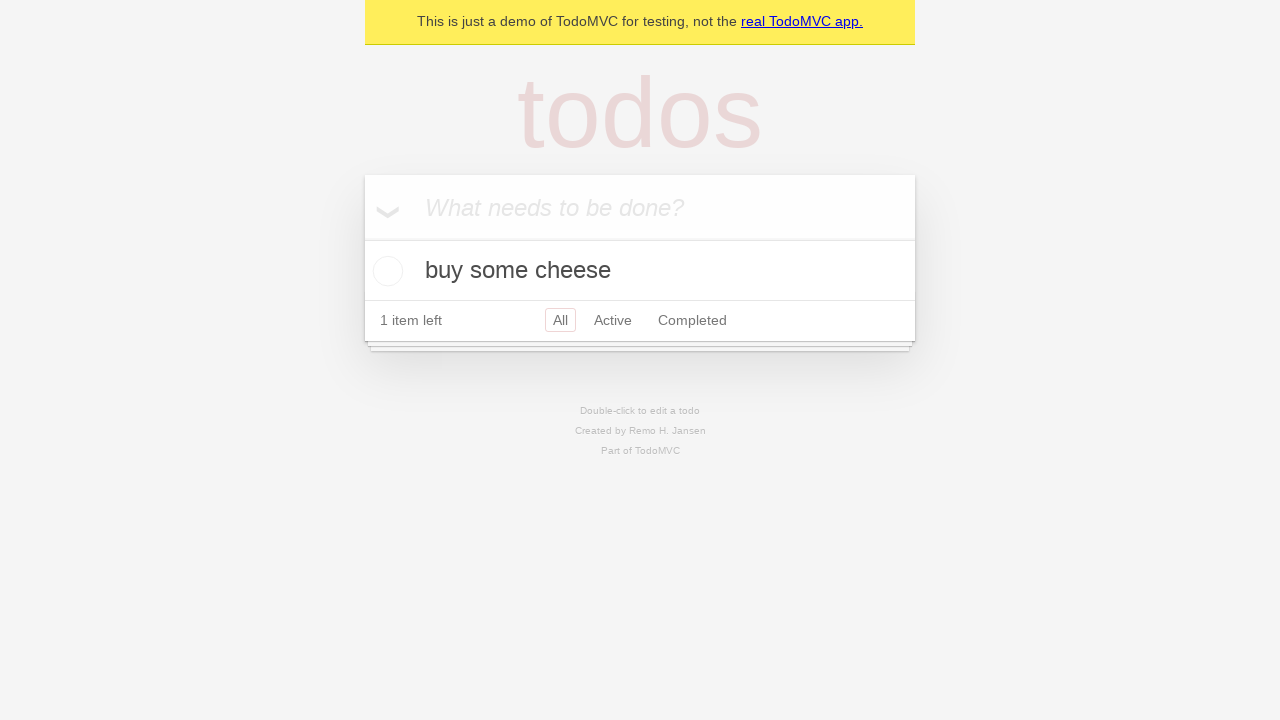

Filled input field with 'feed the cat' on internal:attr=[placeholder="What needs to be done?"i]
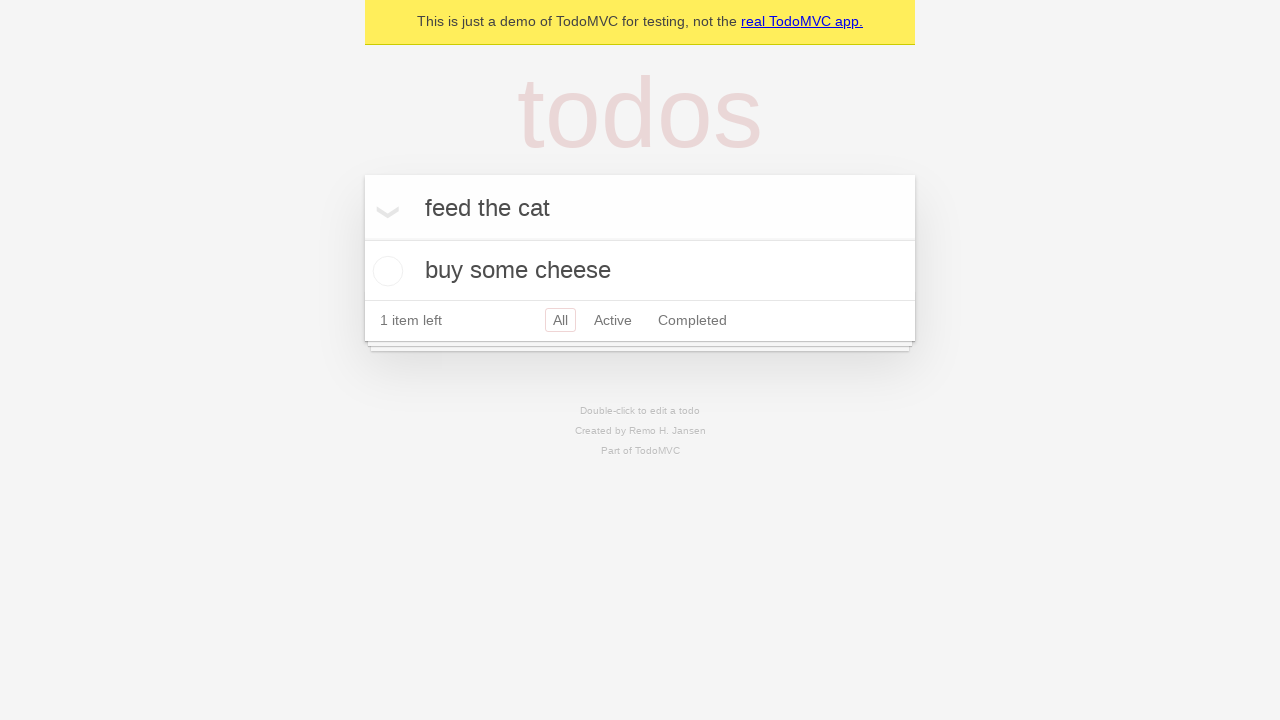

Pressed Enter to create second todo item on internal:attr=[placeholder="What needs to be done?"i]
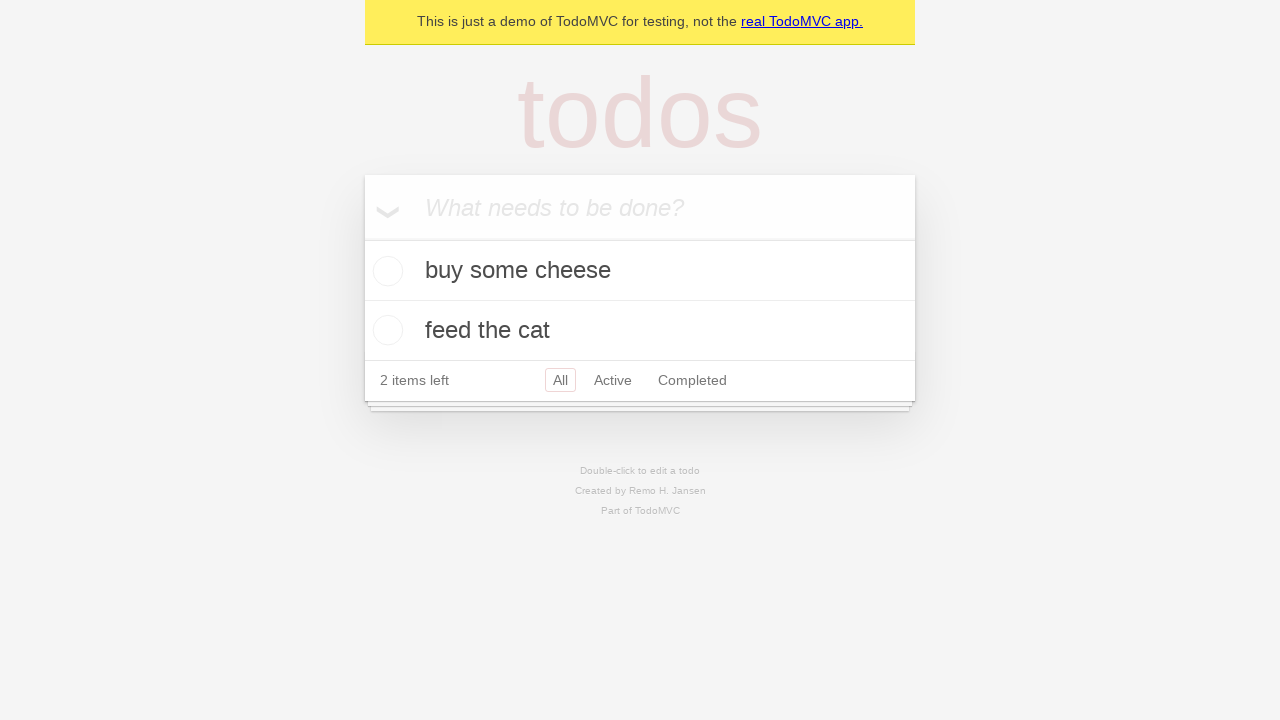

Checked checkbox for first todo item 'buy some cheese' at (385, 271) on internal:testid=[data-testid="todo-item"s] >> nth=0 >> internal:role=checkbox
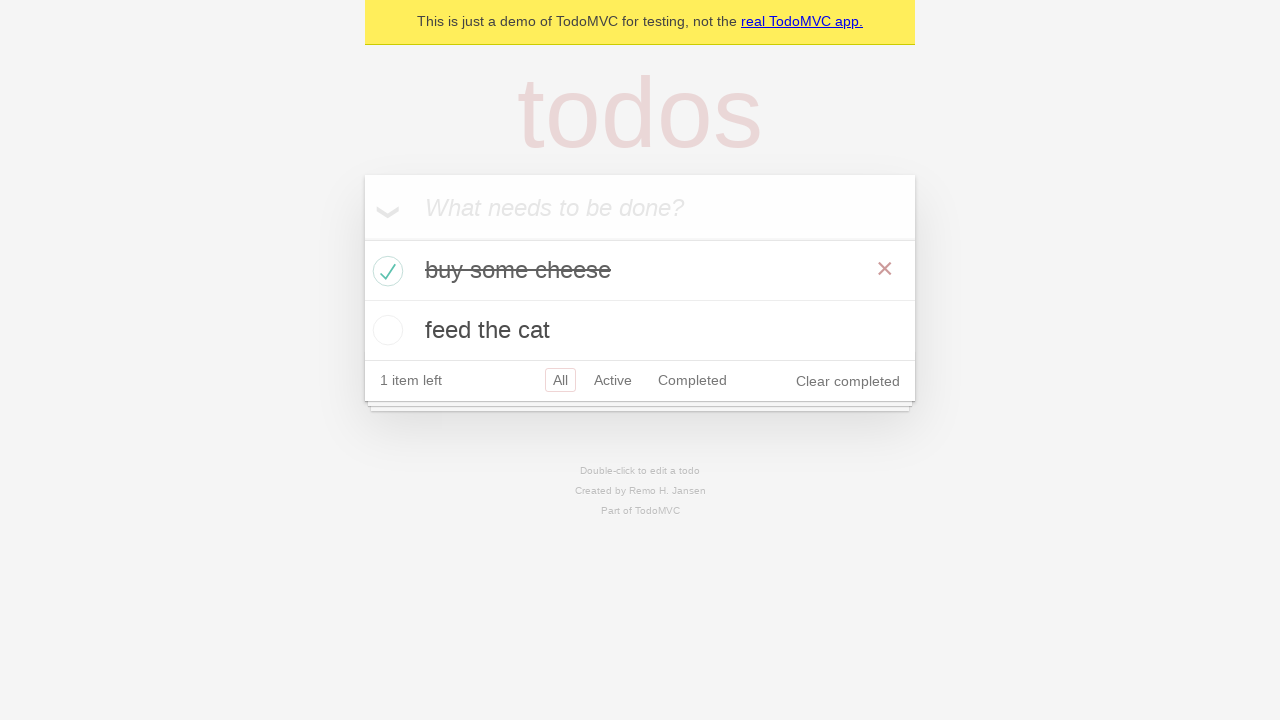

Unchecked checkbox for first todo item to mark as incomplete at (385, 271) on internal:testid=[data-testid="todo-item"s] >> nth=0 >> internal:role=checkbox
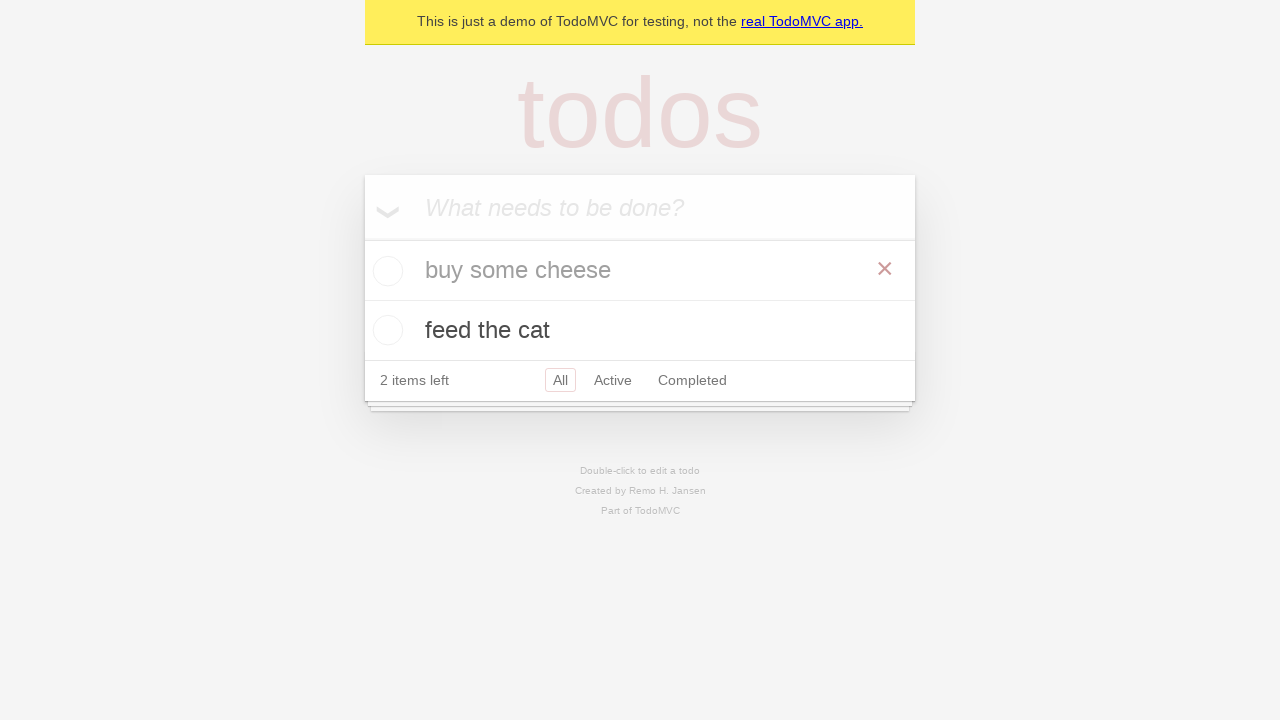

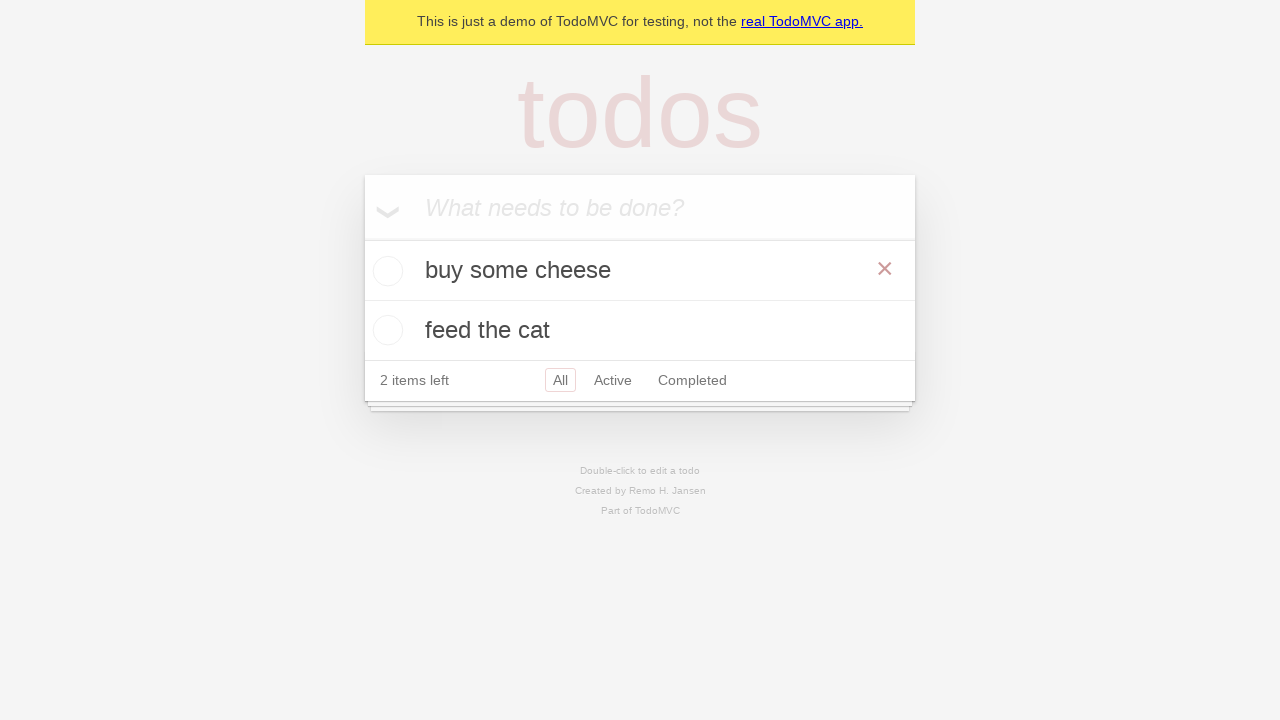